Tests opening a new browser window, switching to it, verifying content, and then switching back to the original window.

Starting URL: https://demoqa.com/browser-windows

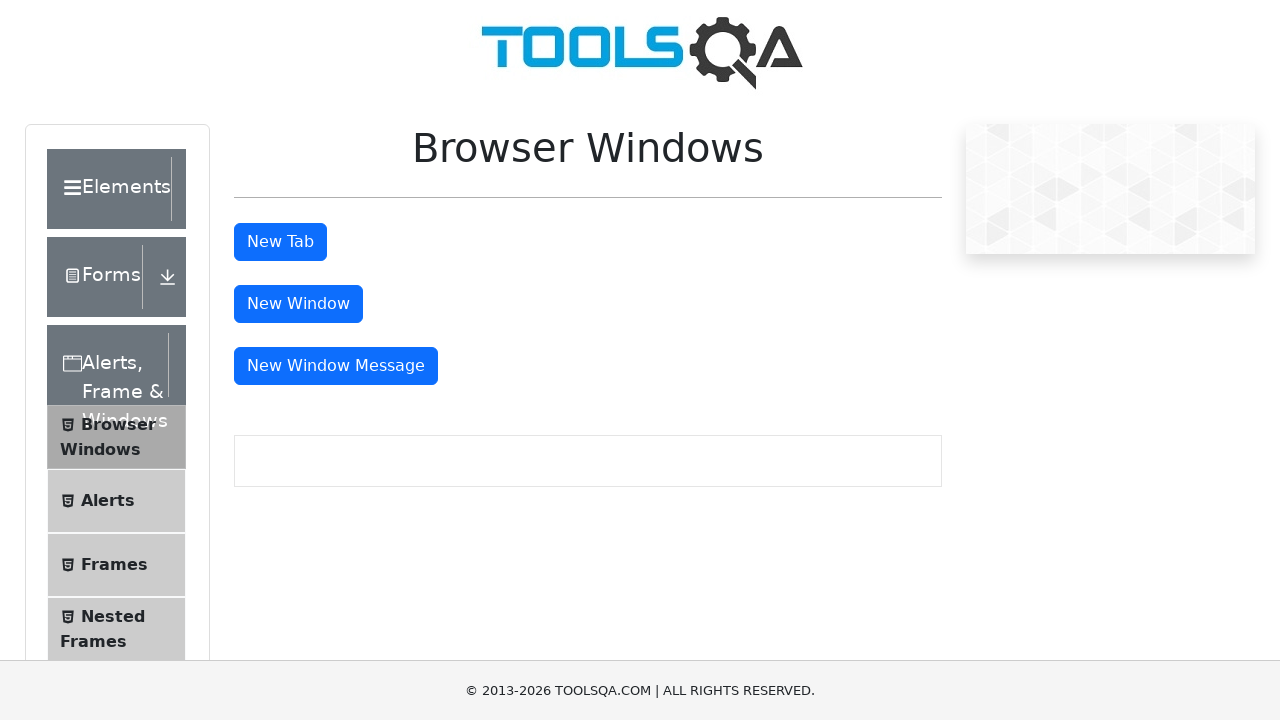

Waited for 'New Window' button to be visible
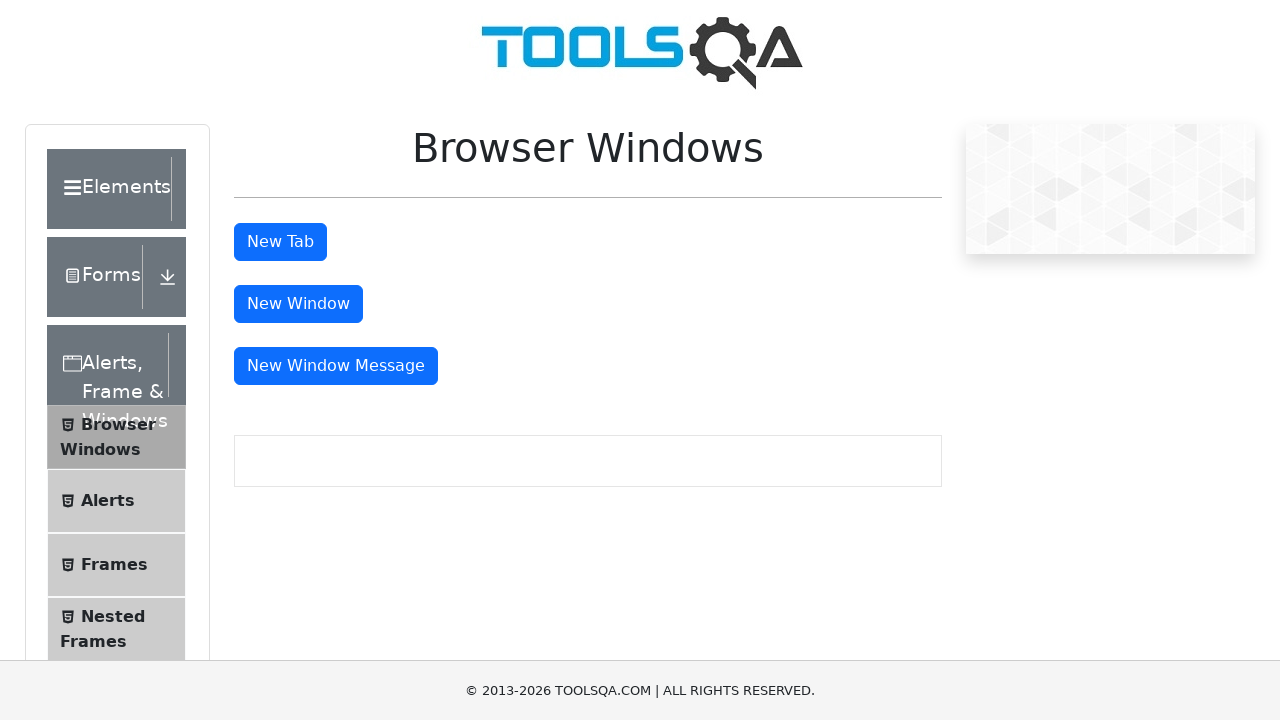

Clicked 'New Window' button to open a new browser window at (298, 304) on #windowButton
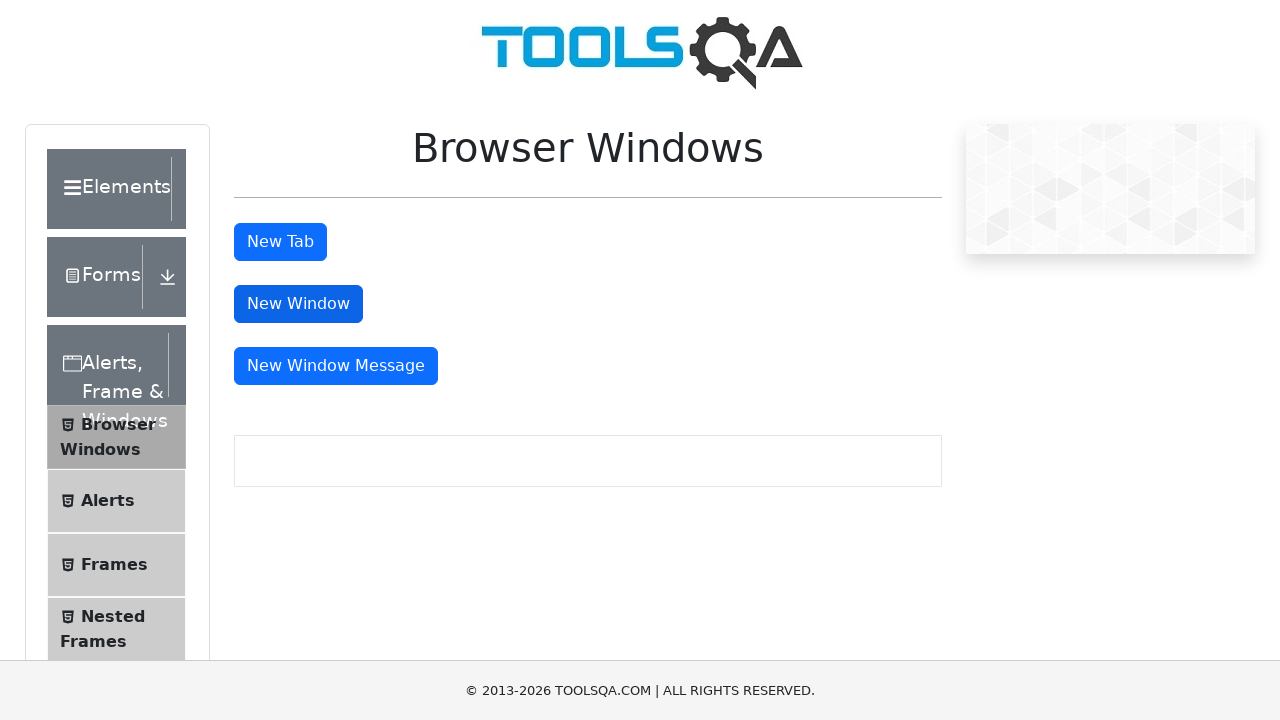

New window opened and retrieved
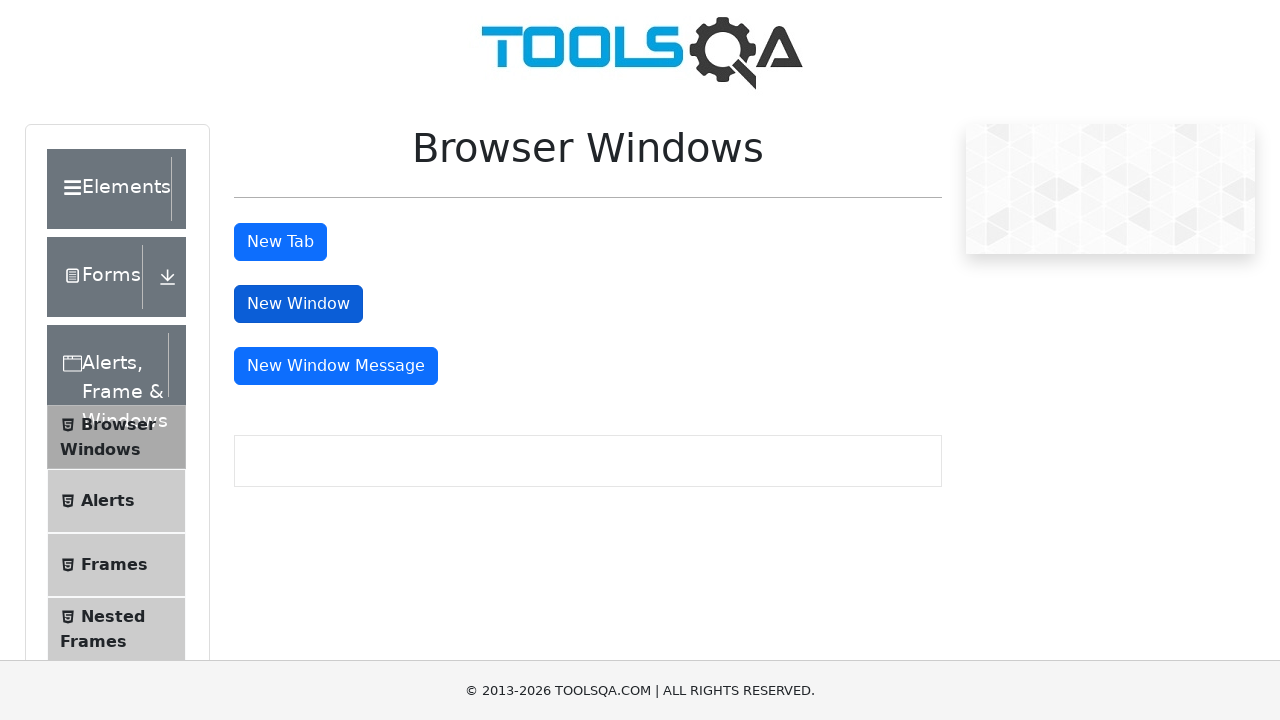

New window finished loading
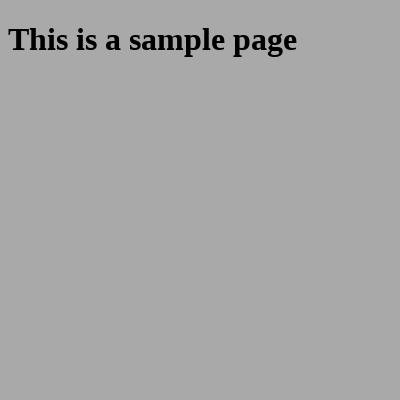

Verified new window URL is 'https://demoqa.com/sample'
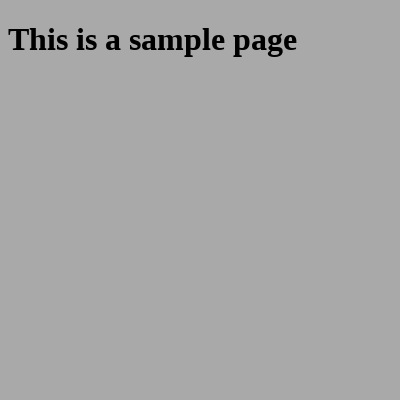

Verified headline text in new window is 'This is a sample page'
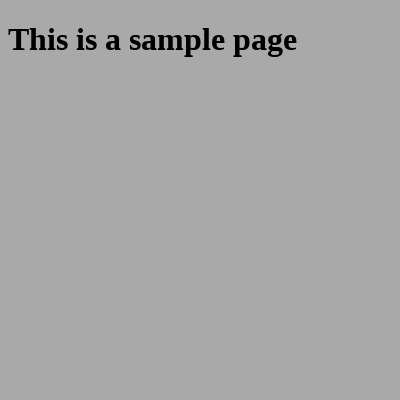

Verified original window URL is still 'https://demoqa.com/browser-windows'
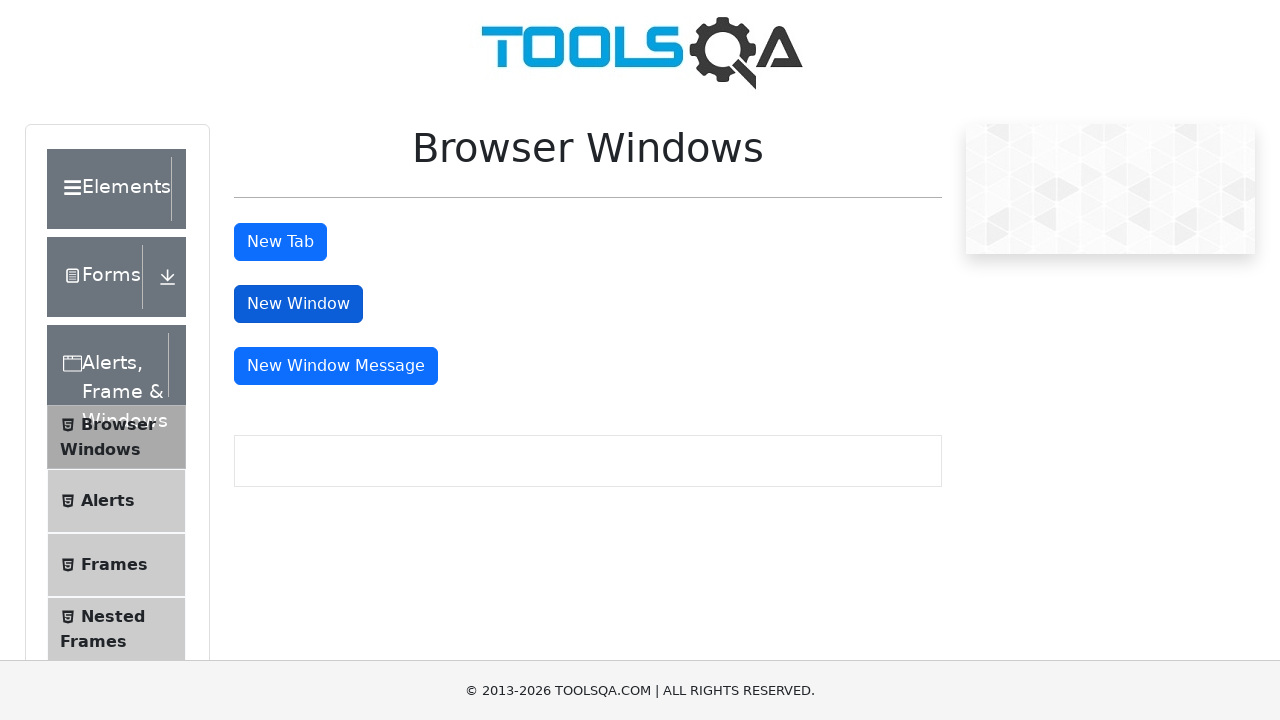

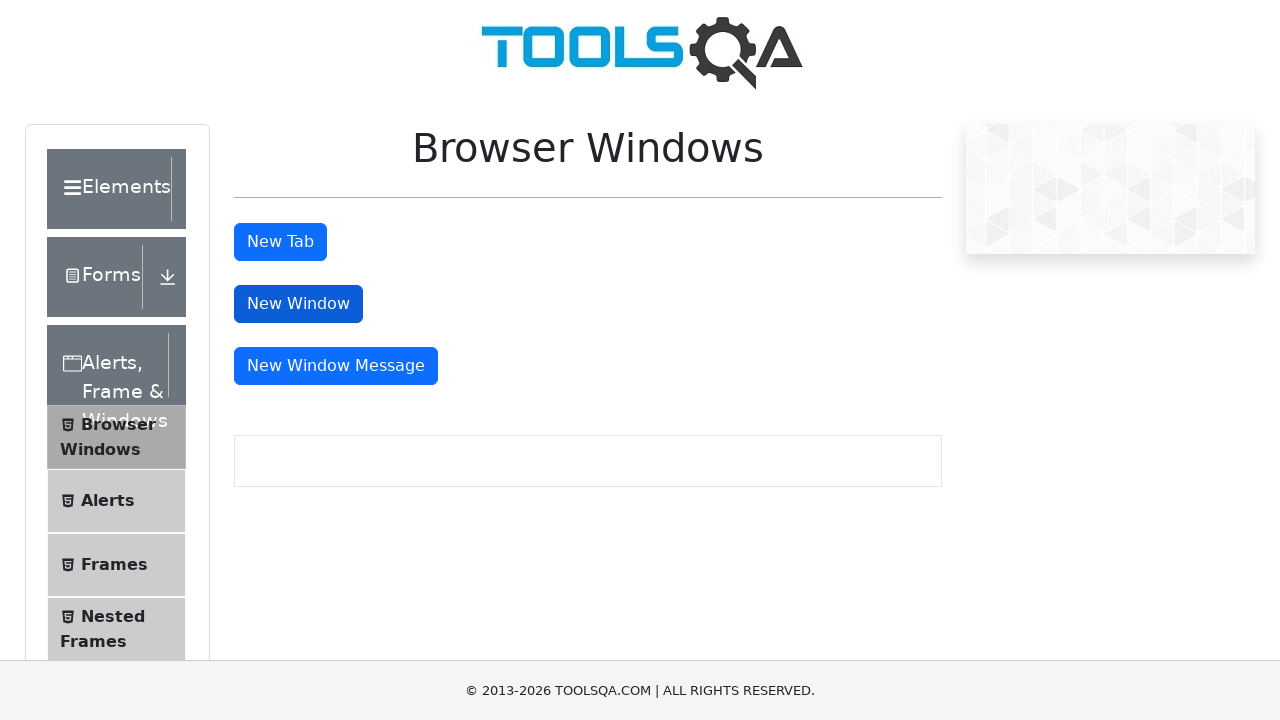